Tests a text box form submission by filling in user details including name, email, and addresses, then submitting the form

Starting URL: https://demoqa.com/text-box

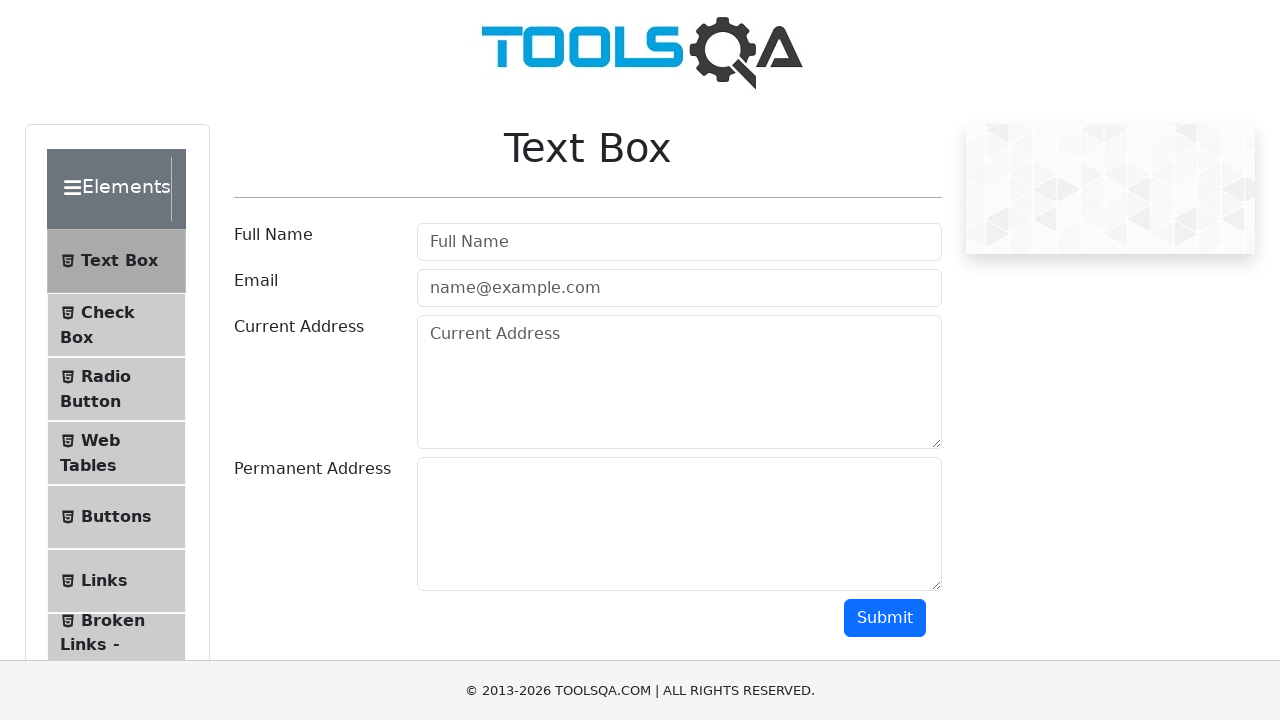

Filled username field with 'Juara Coding' on #userName
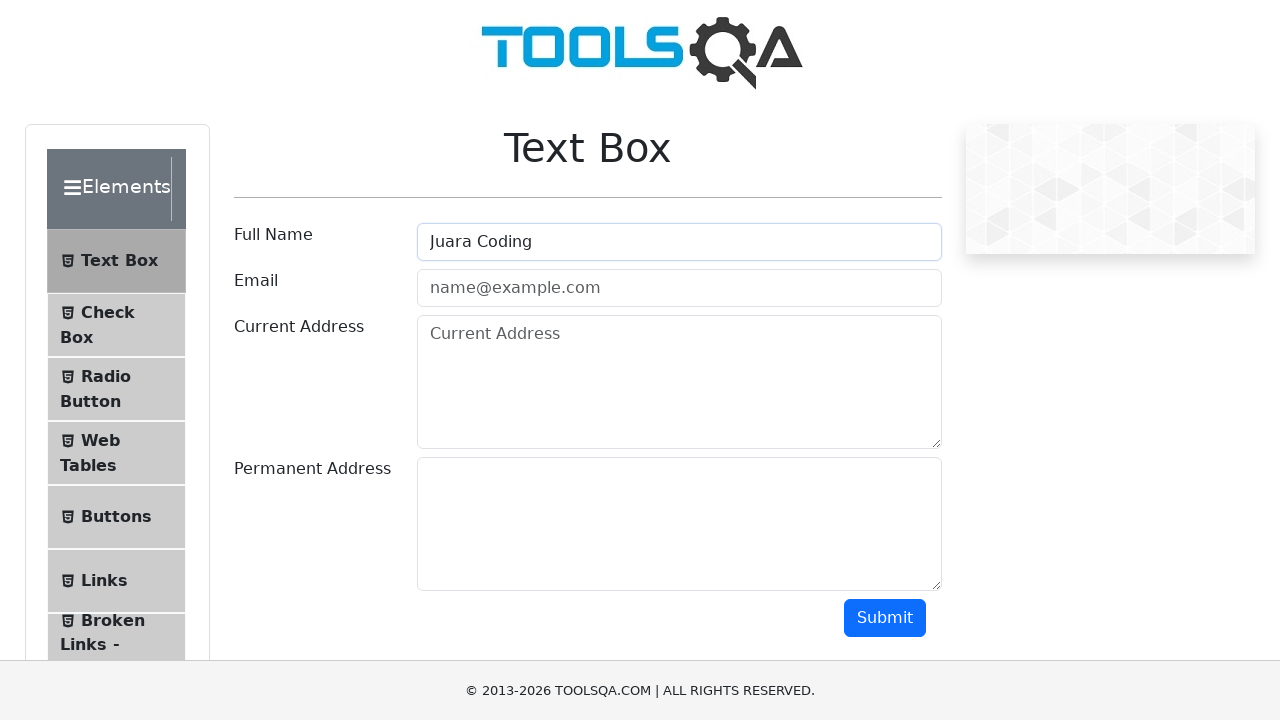

Filled email field with 'info@juaracoding.com' on #userEmail
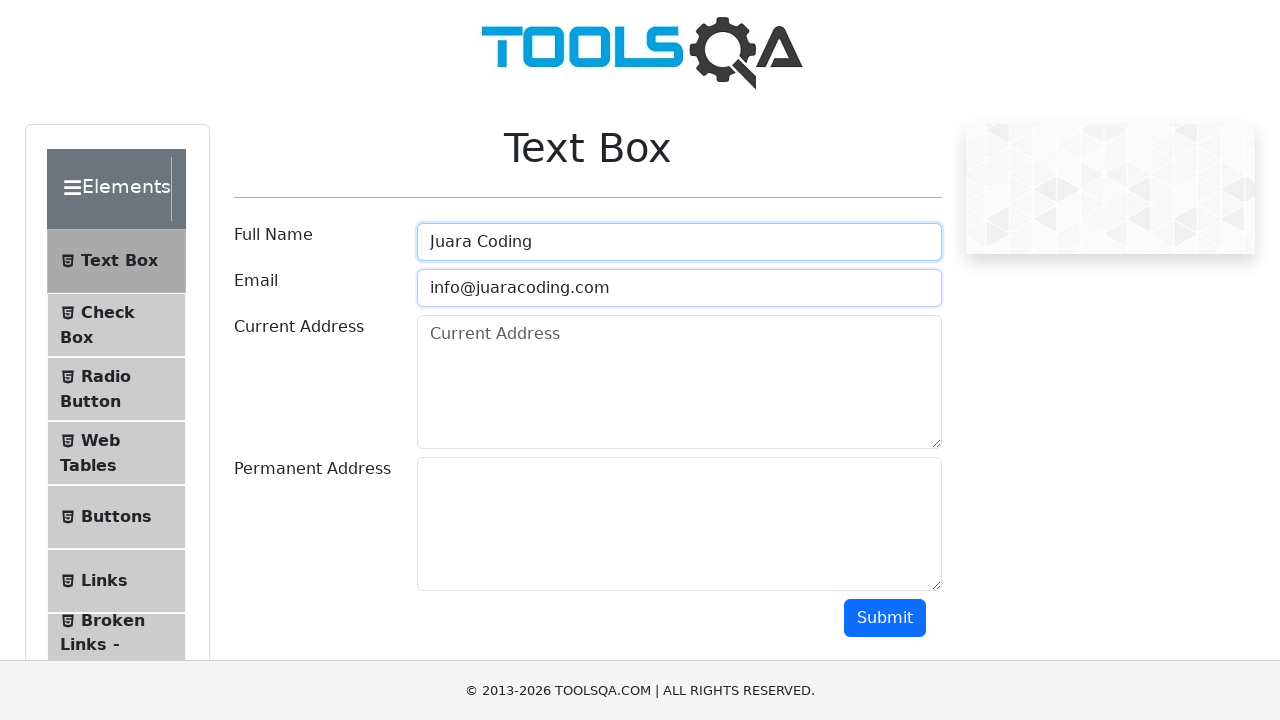

Filled current address field with 'Jakarta' on #currentAddress
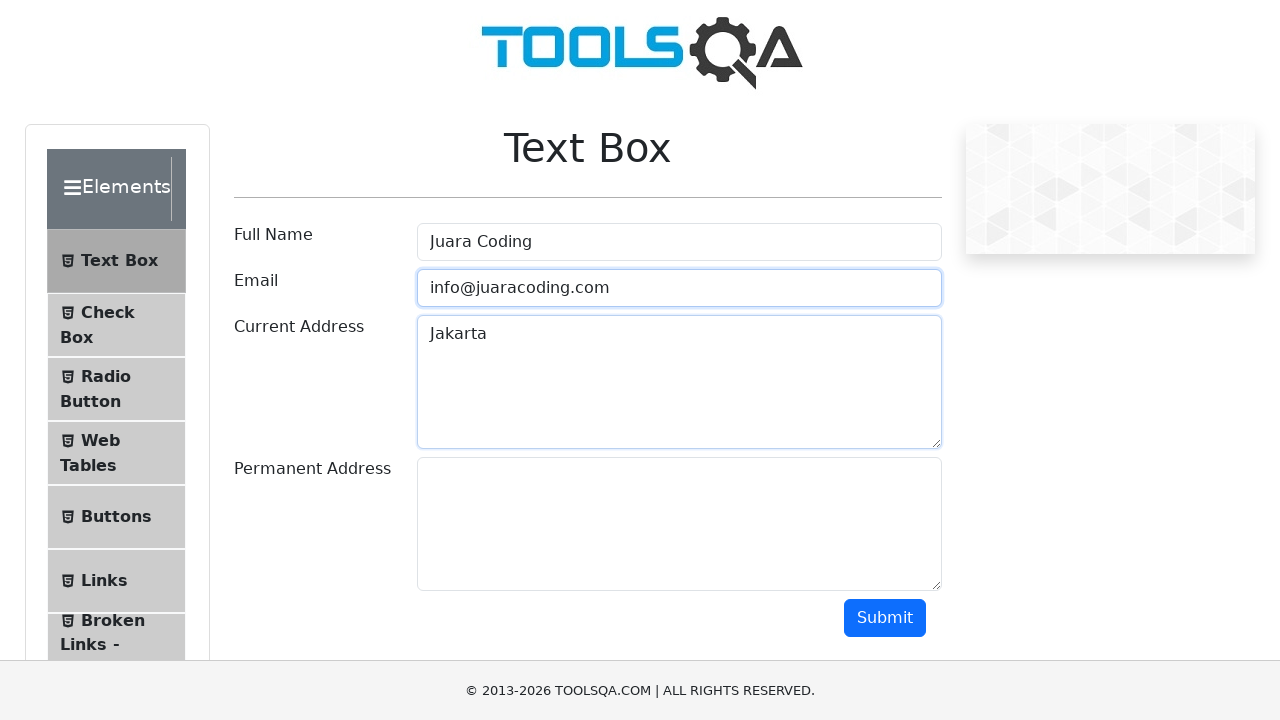

Filled permanent address field with 'Bekasi' on #permanentAddress
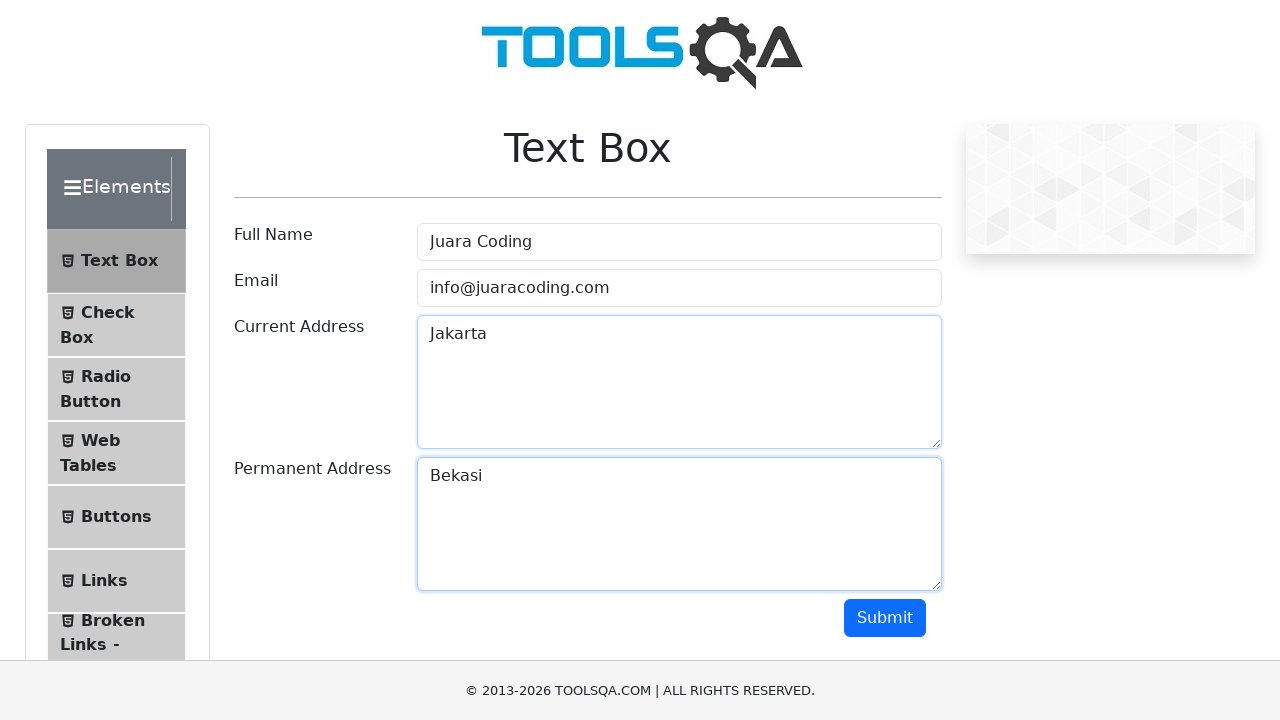

Clicked submit button to submit the form at (885, 618) on #submit
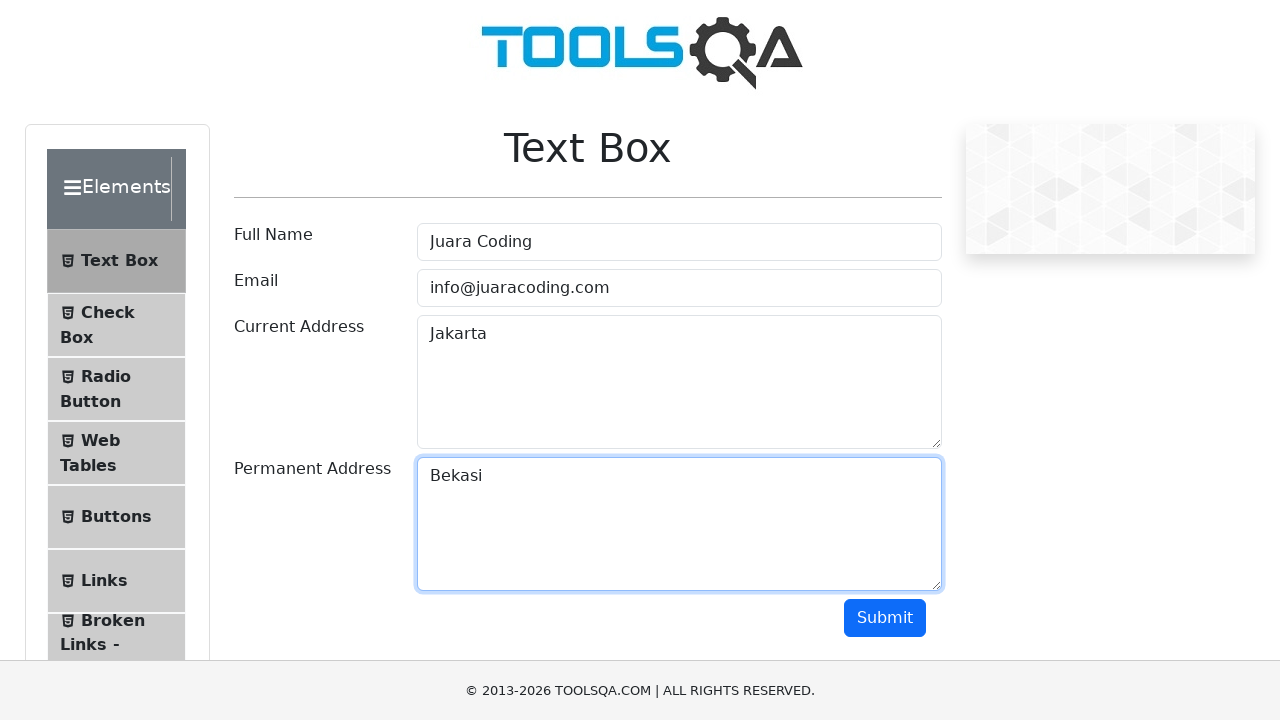

Scrolled down 500 pixels to view form submission results
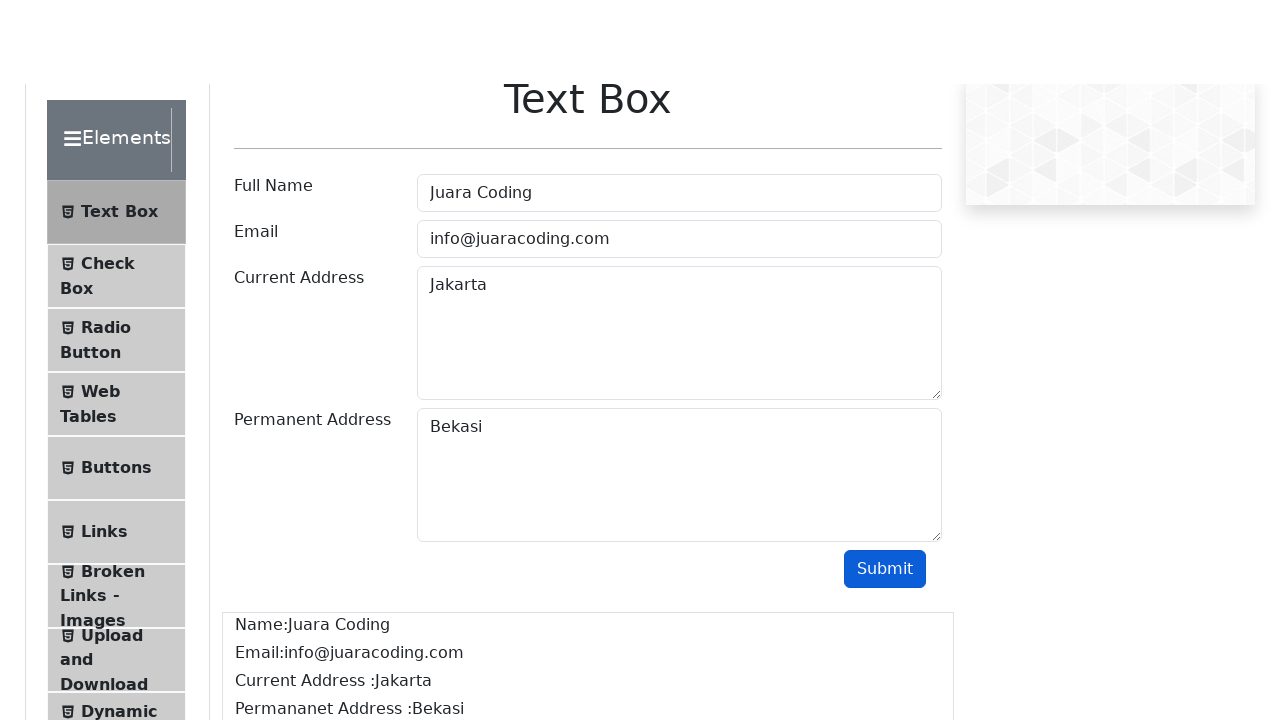

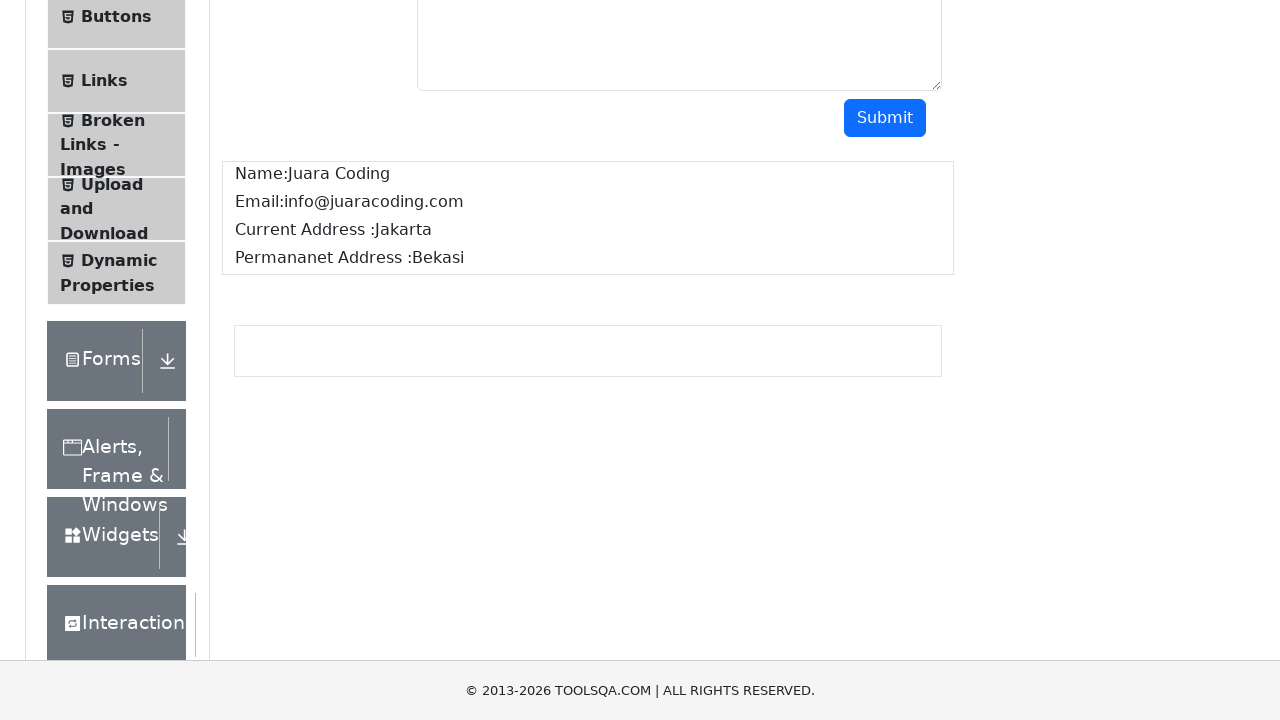